Searches for "pycon" on the Python.org website and verifies that results are returned

Starting URL: http://www.python.org

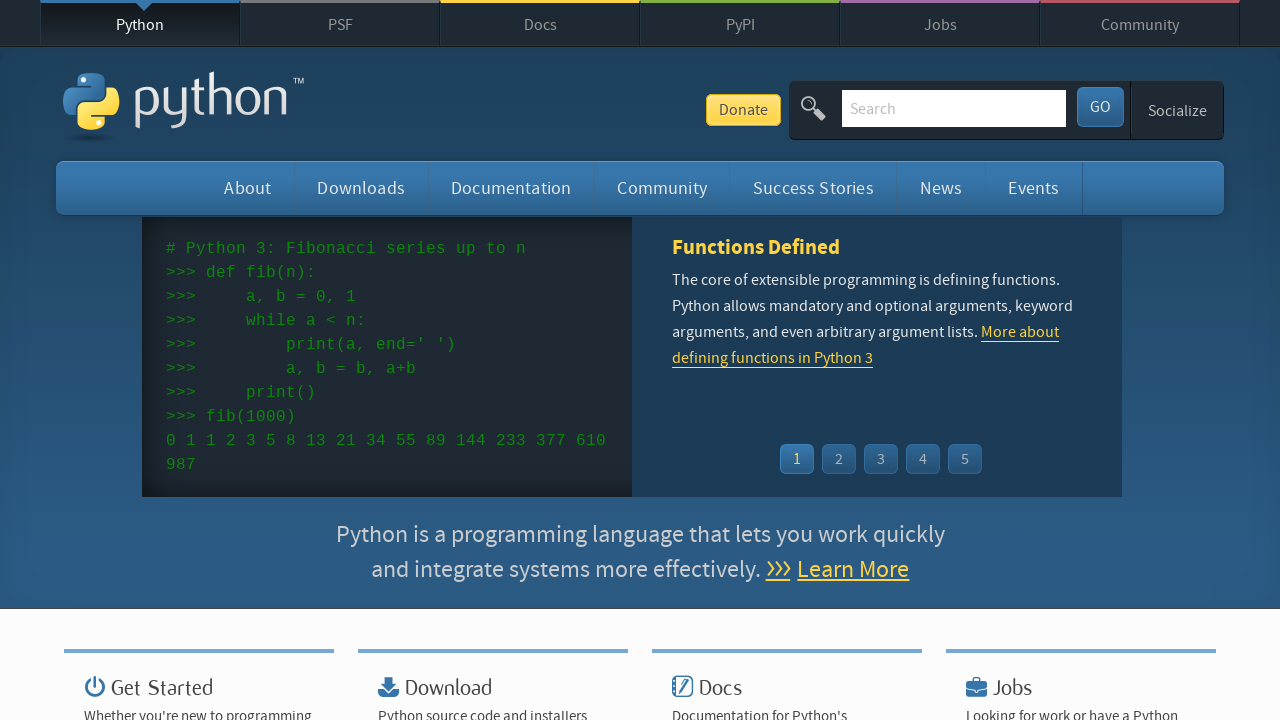

Located search input field by name 'q'
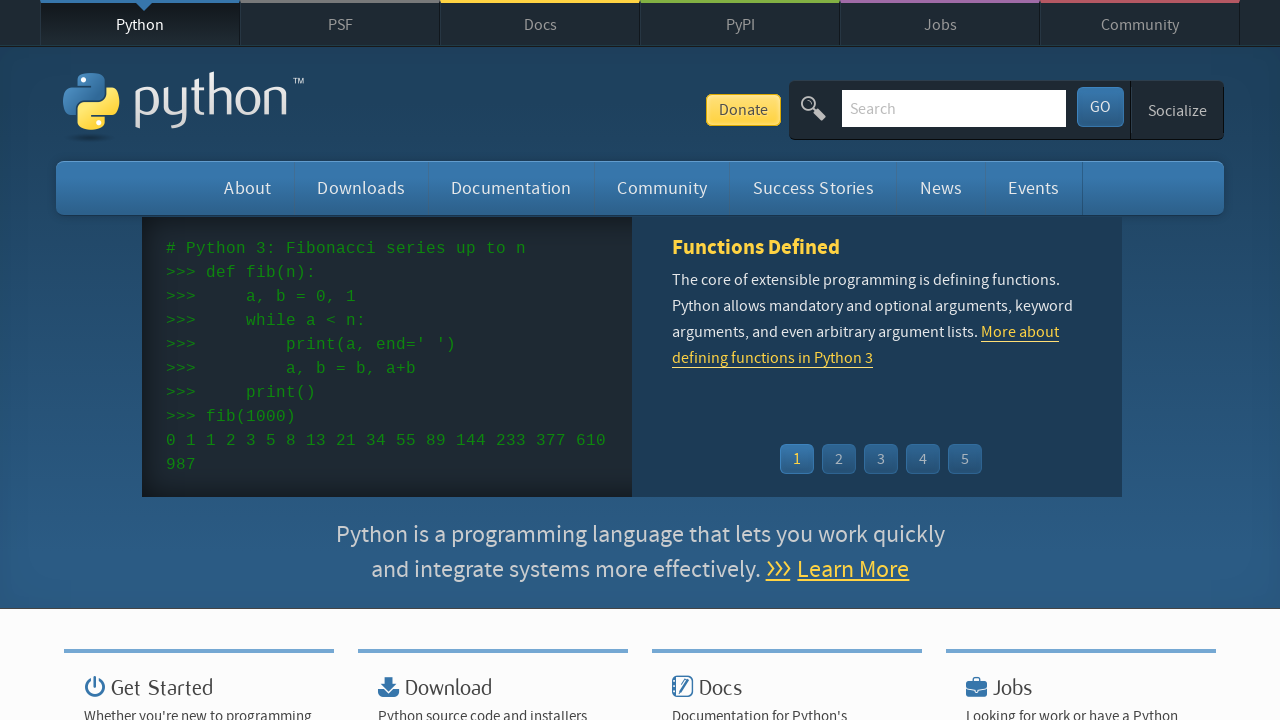

Cleared search input field on input[name='q']
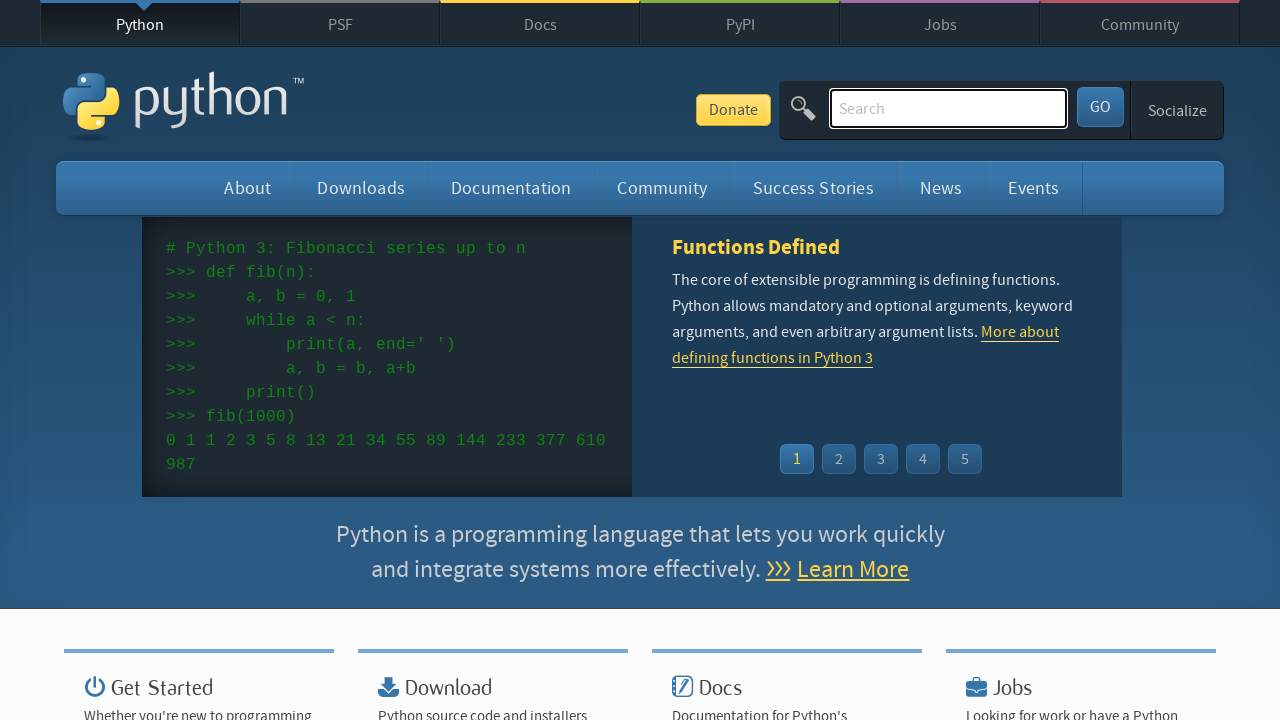

Filled search field with 'pycon' on input[name='q']
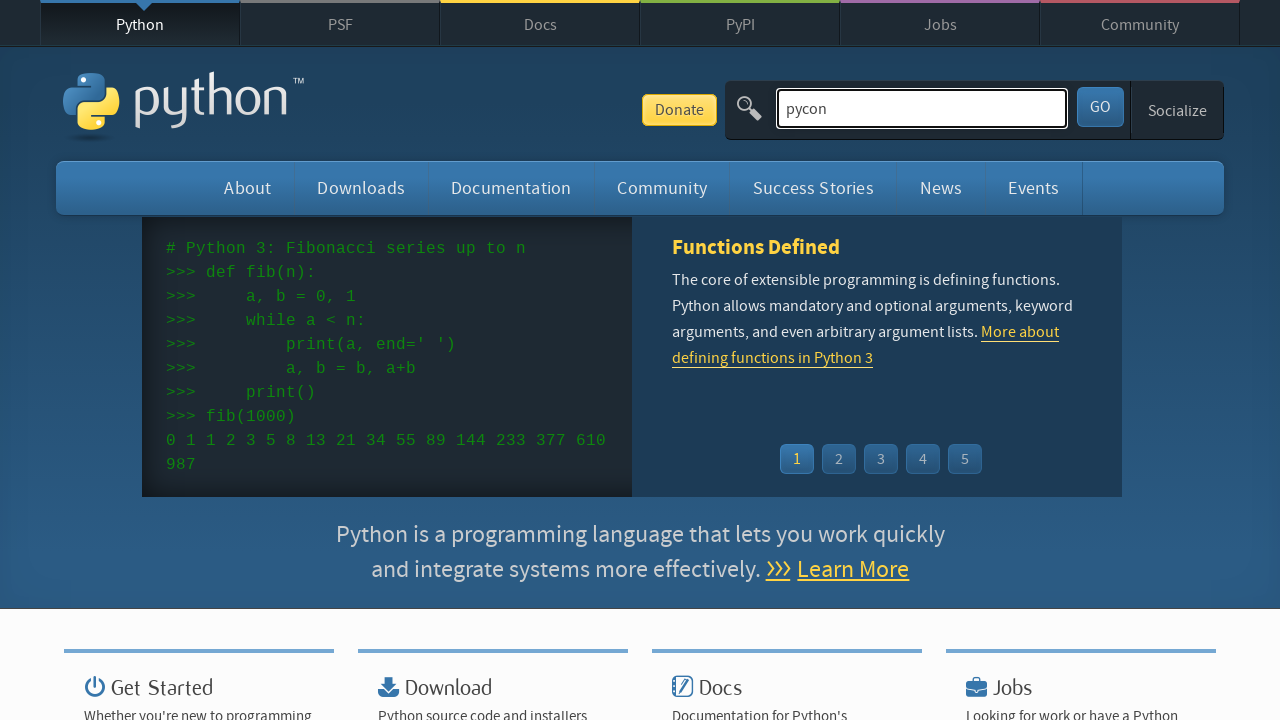

Pressed Enter to submit search for 'pycon' on input[name='q']
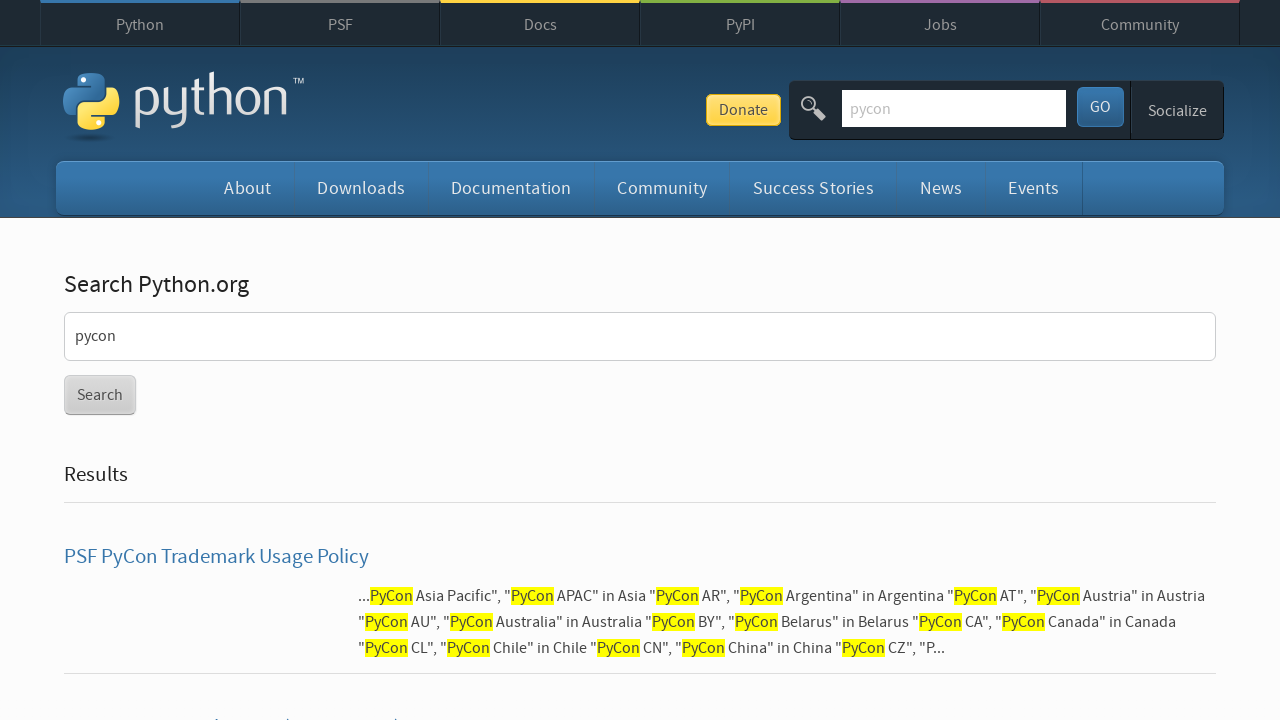

Waited for page to reach networkidle state
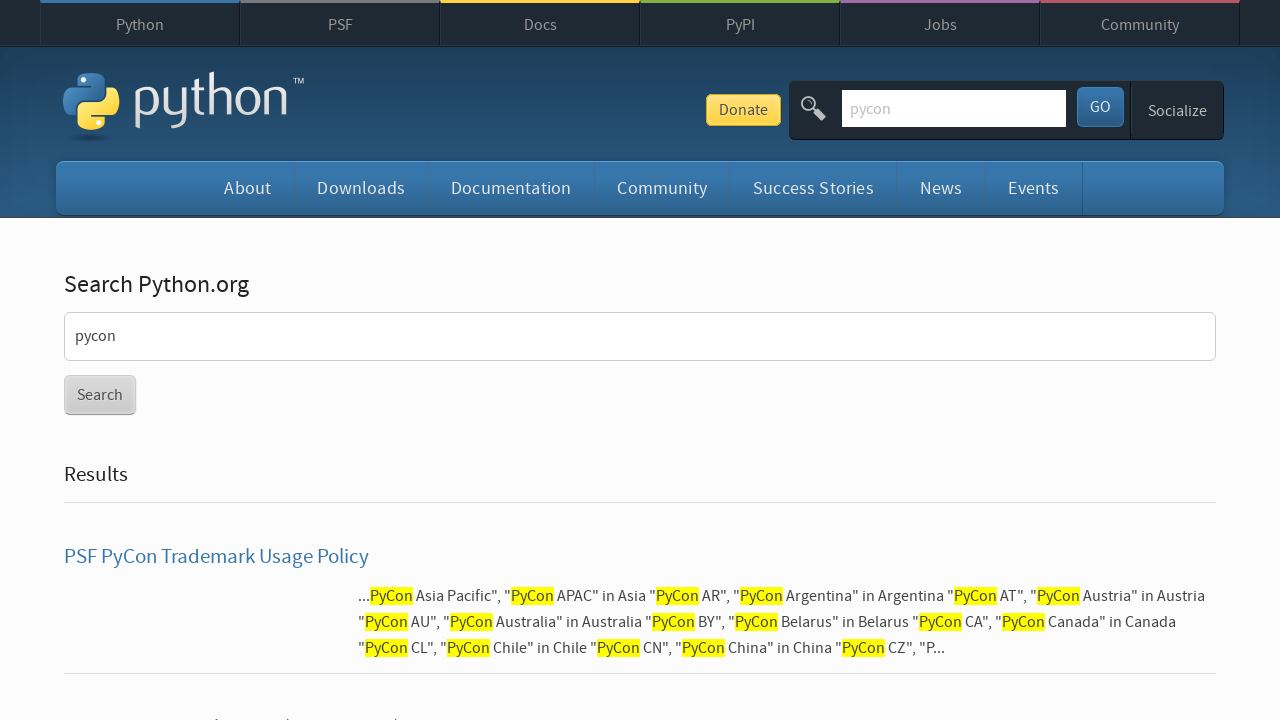

Verified that search results were returned (no 'No results found' message)
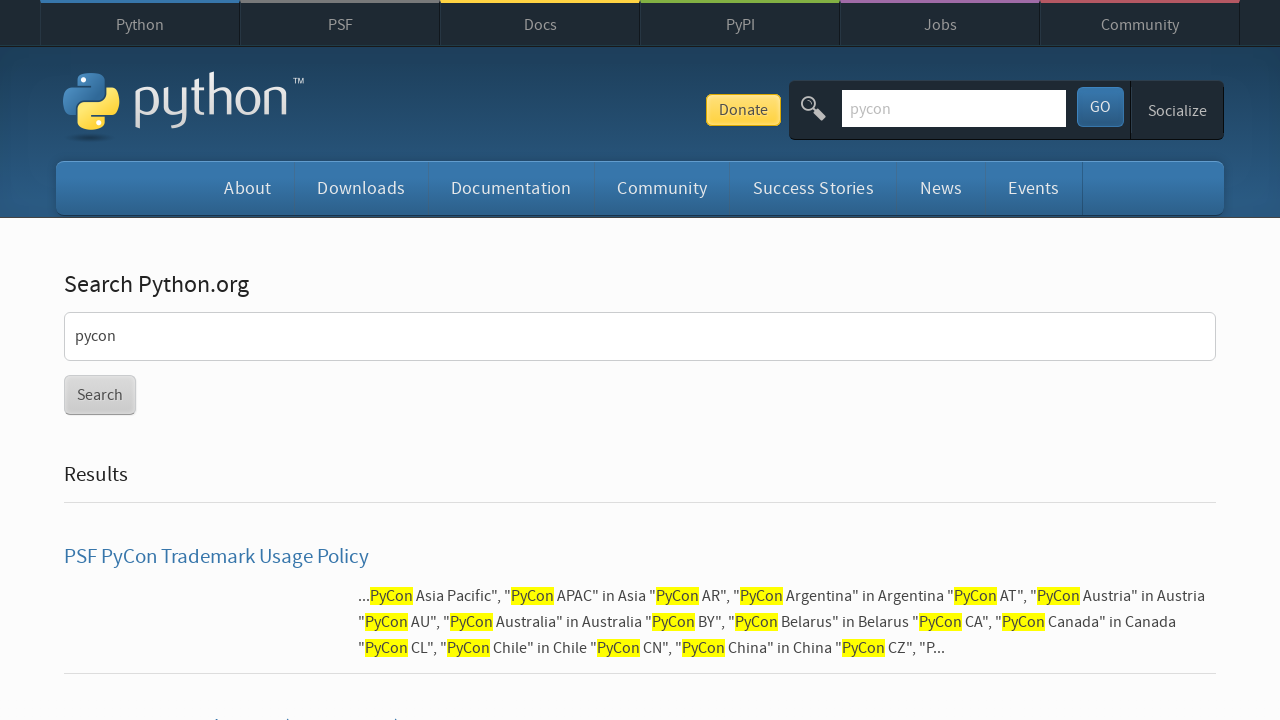

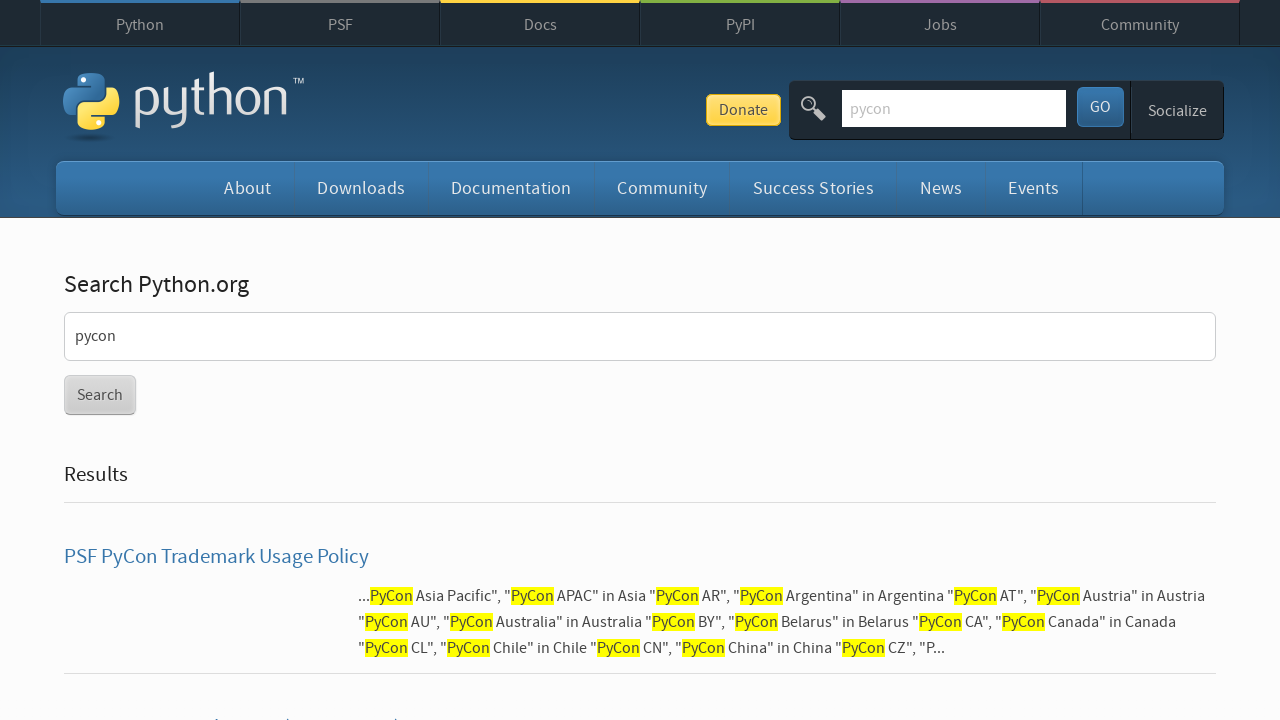